Navigates to Check Box page and waits for the Enable After button to become clickable

Starting URL: https://demoqa.com

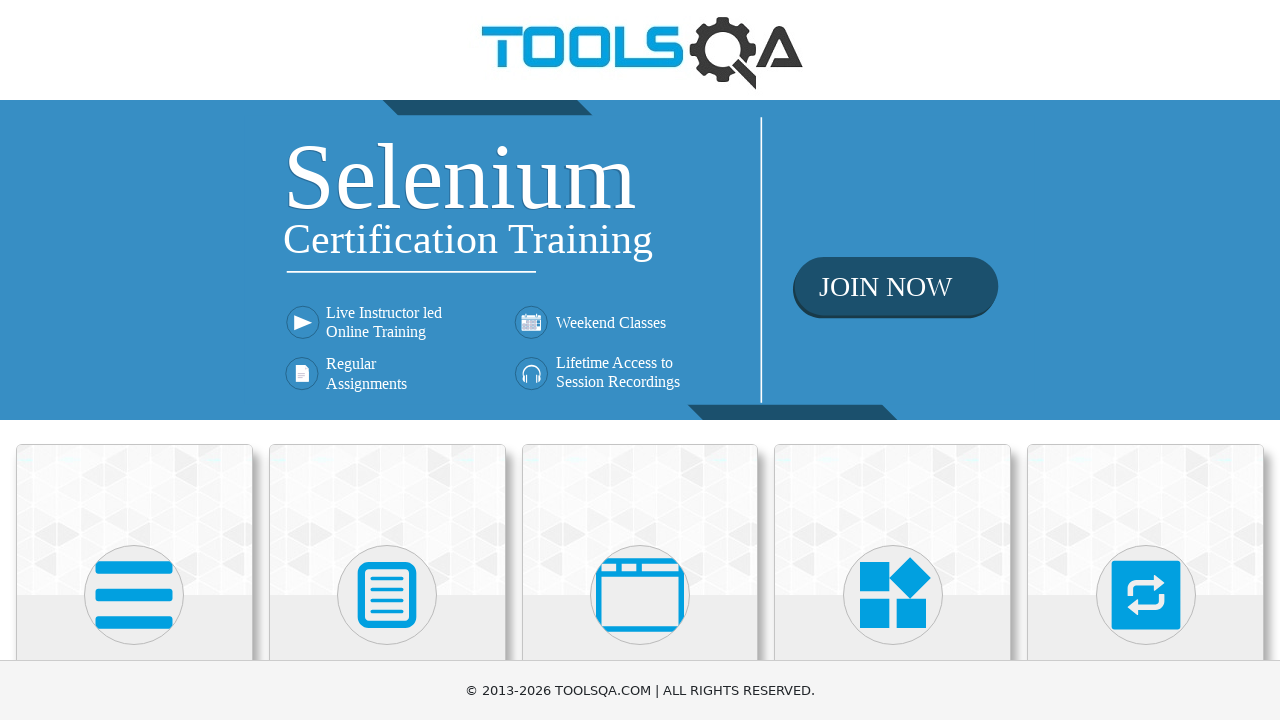

Clicked on Elements card on the home page at (134, 360) on text=Elements
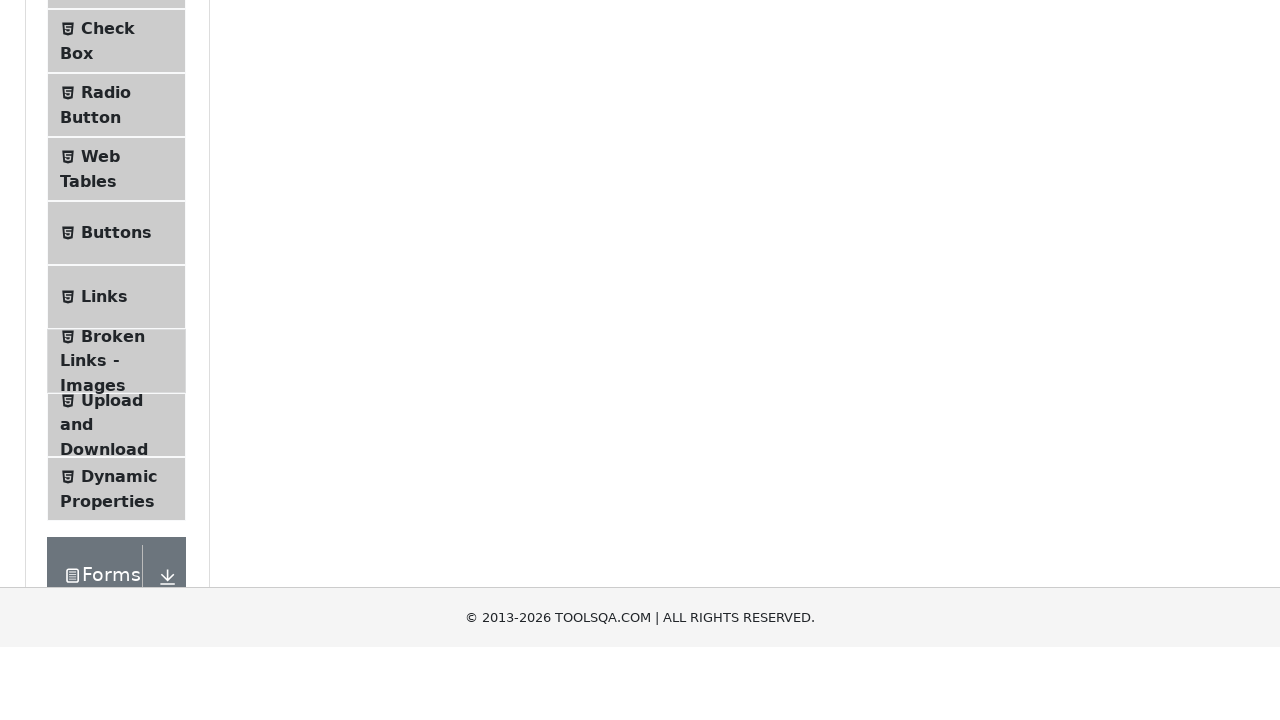

Clicked on Dynamic Properties in the elements menu at (119, 348) on text=Dynamic Properties
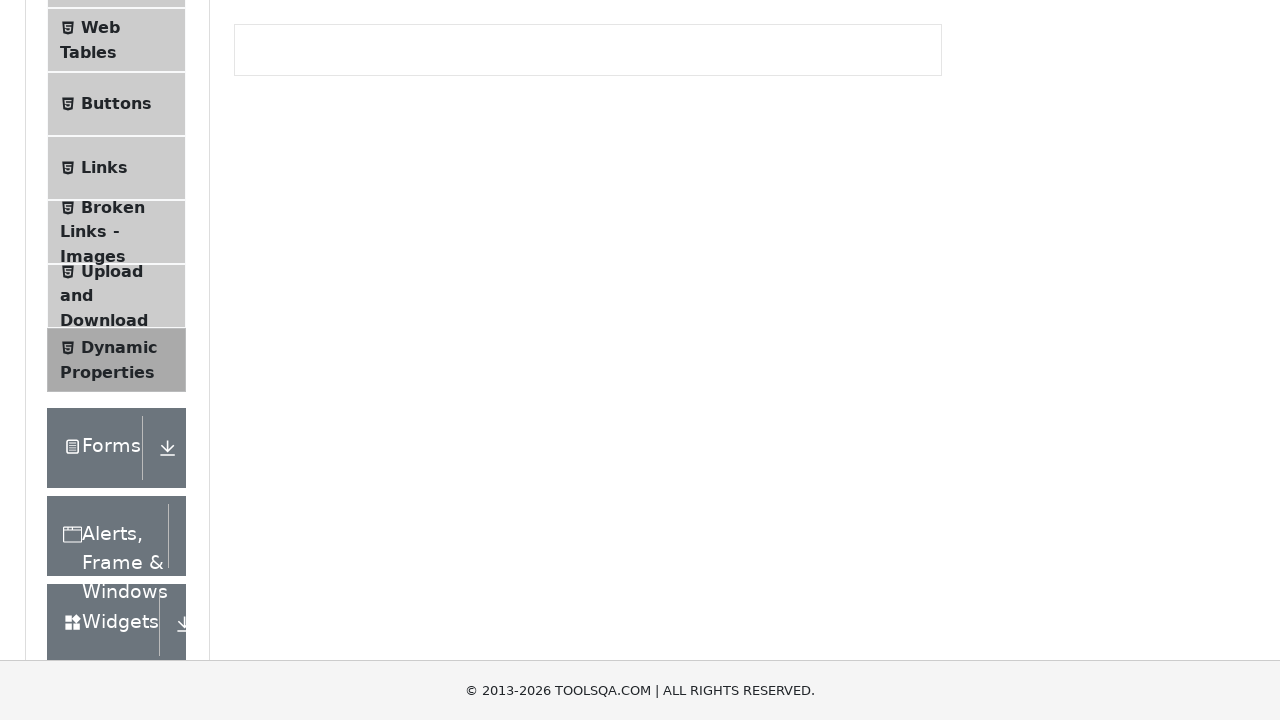

Waited for the Enable After button to become clickable
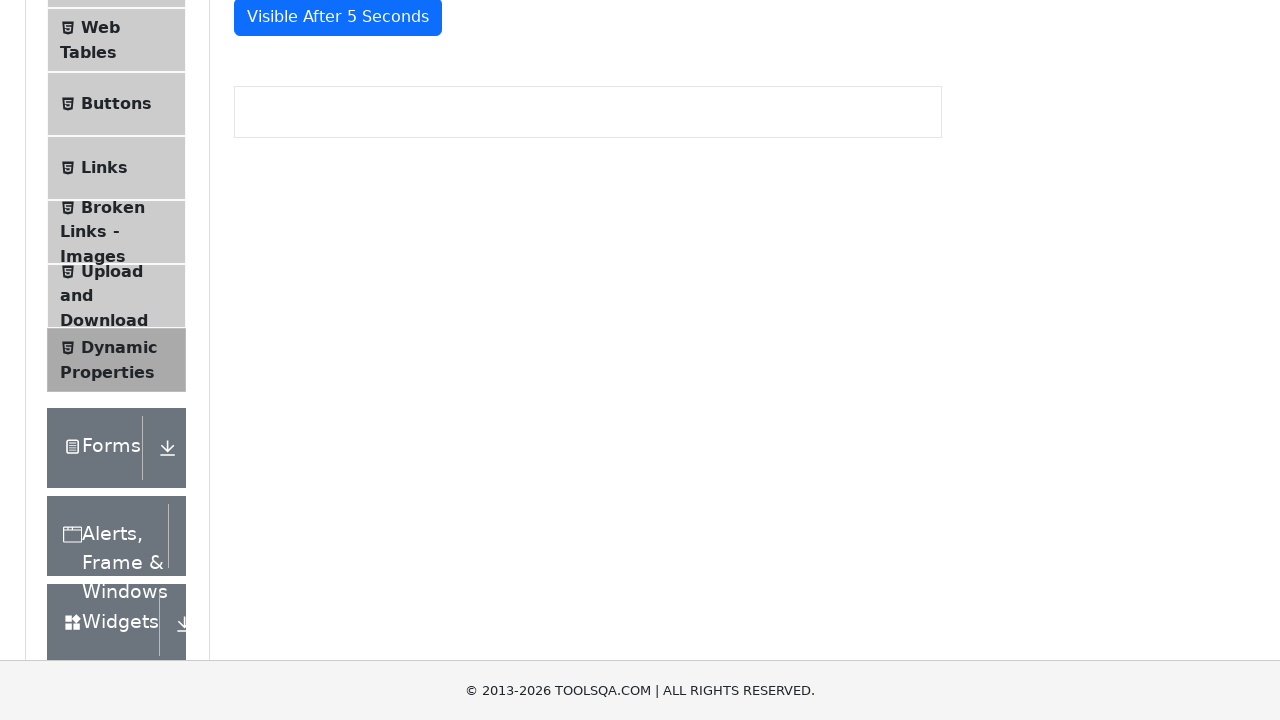

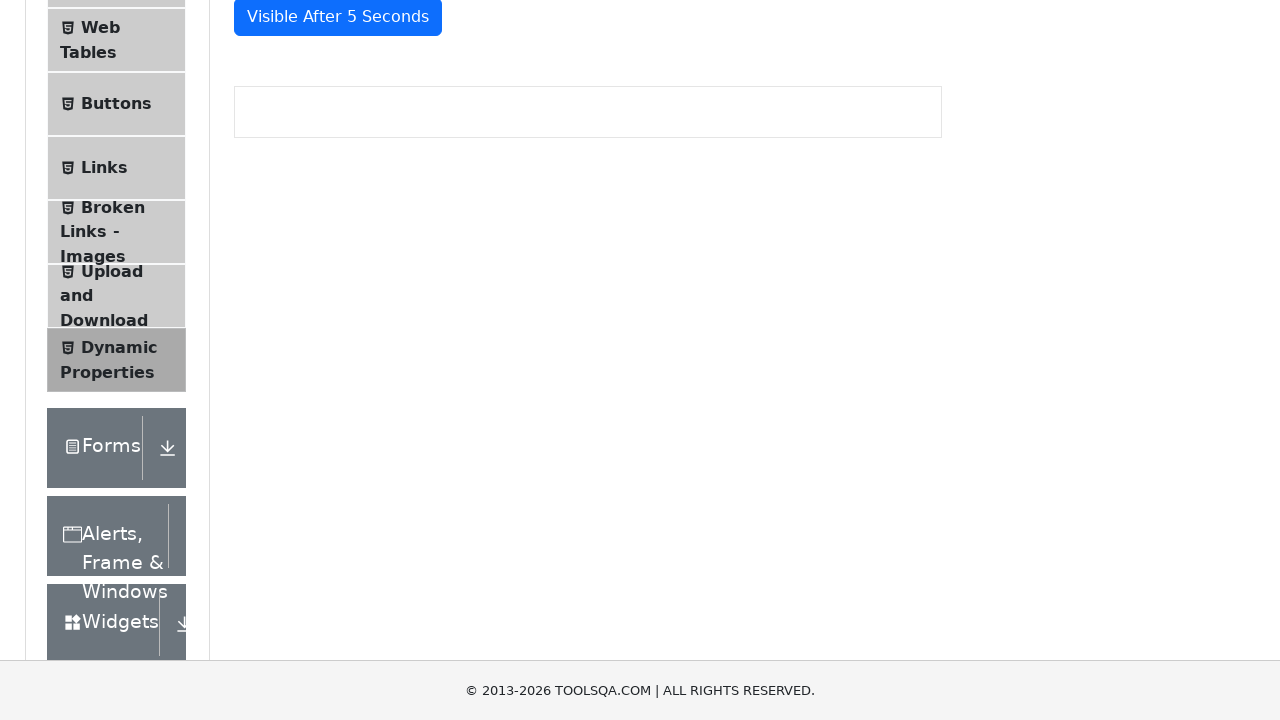